Tests working with multiple browser windows by clicking a link that opens a new window, then switching between windows using window handles array indices and verifying each window's title.

Starting URL: https://the-internet.herokuapp.com/windows

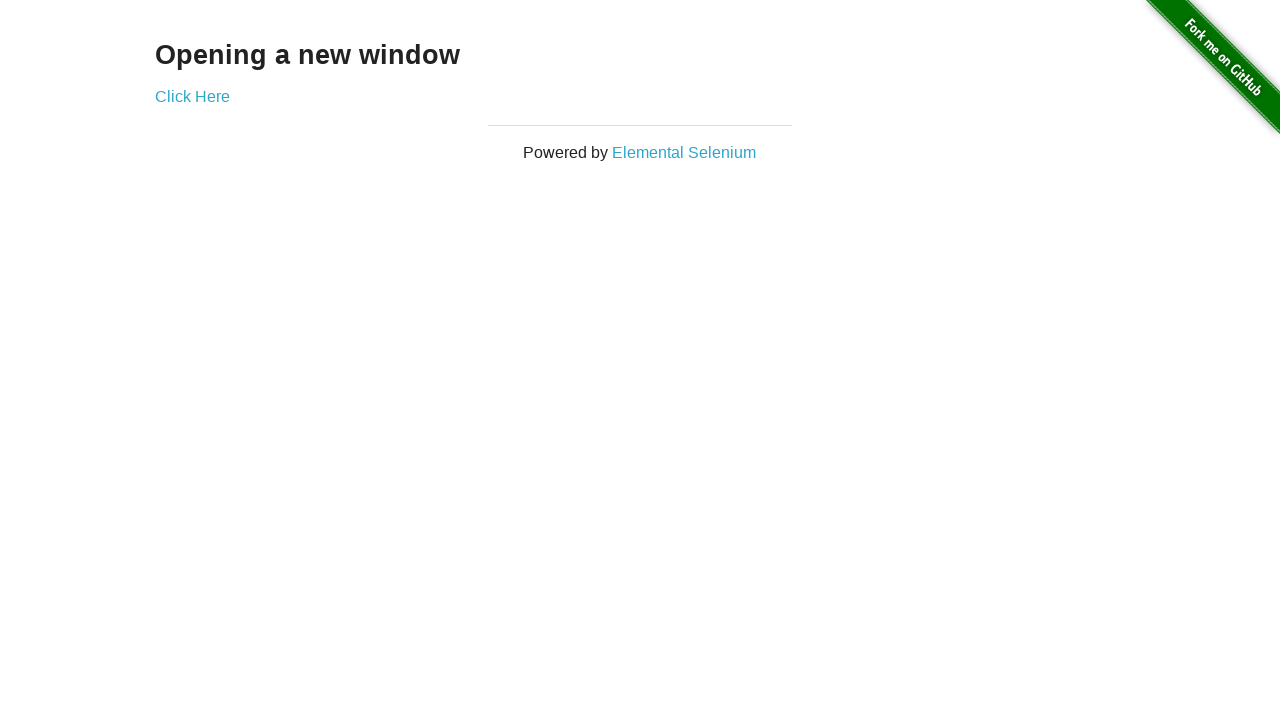

Clicked link to open new window at (192, 96) on .example a
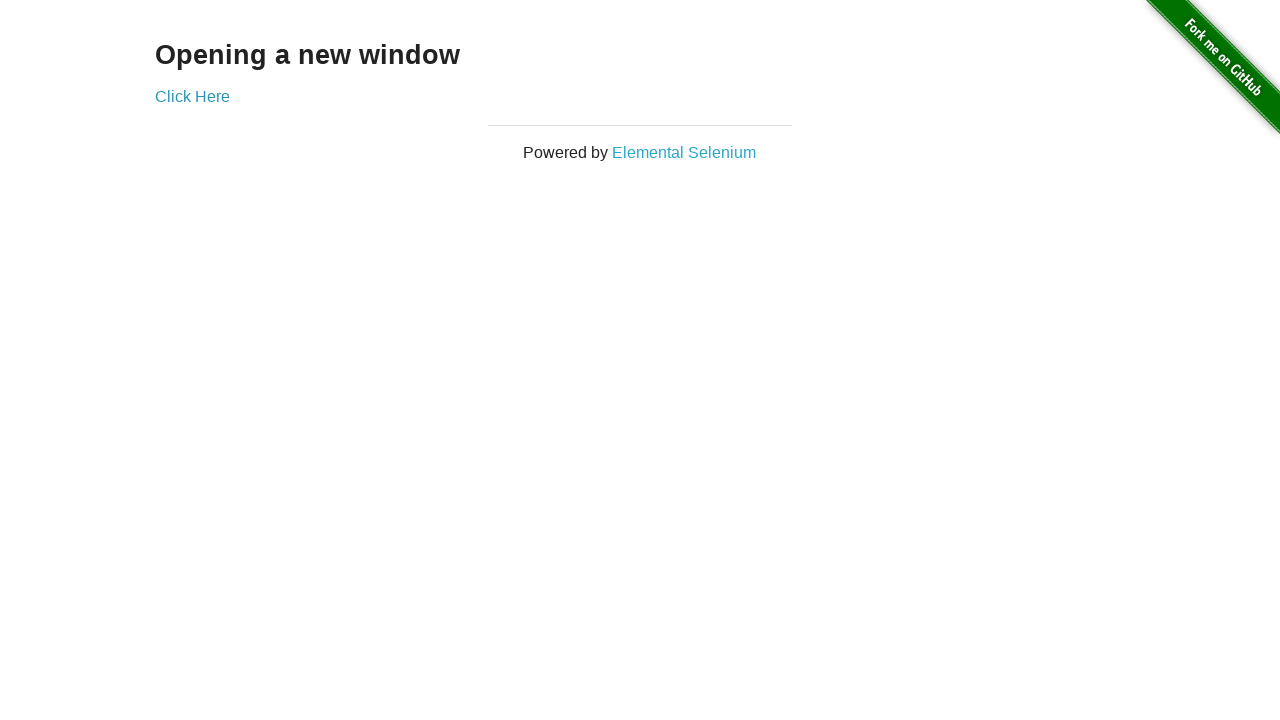

Waited for new window to open
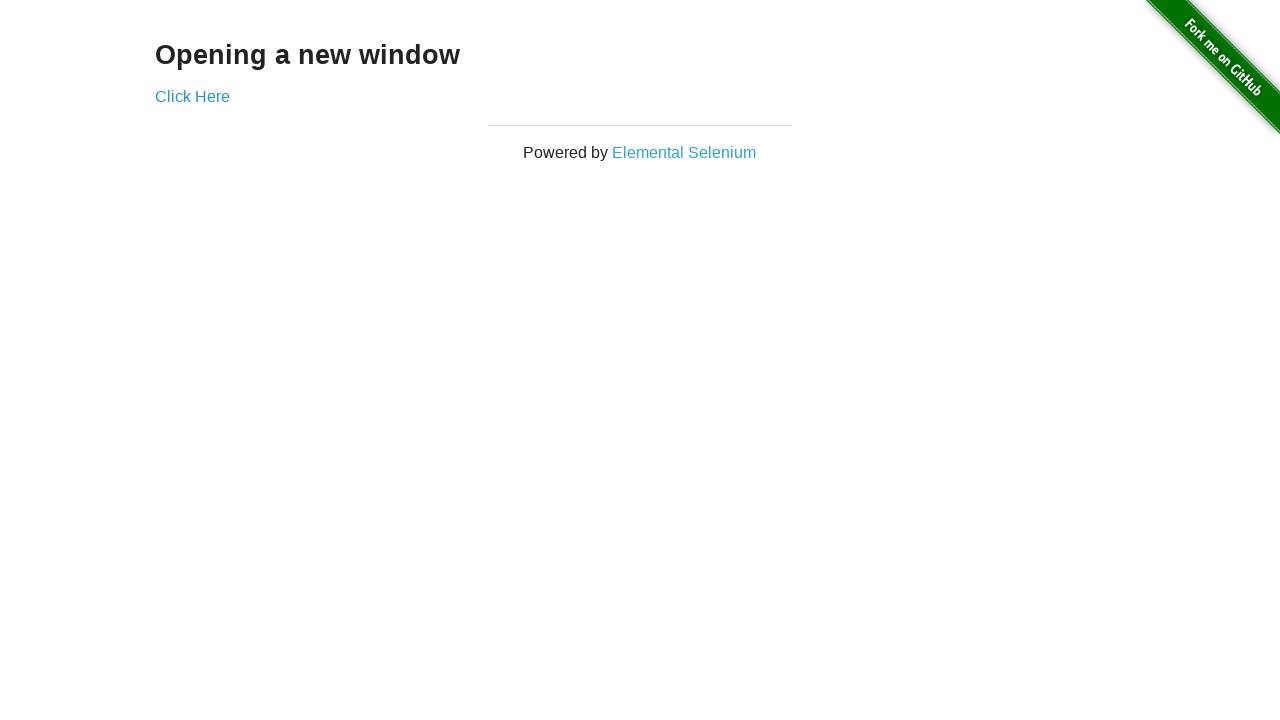

Retrieved all pages in the browser context
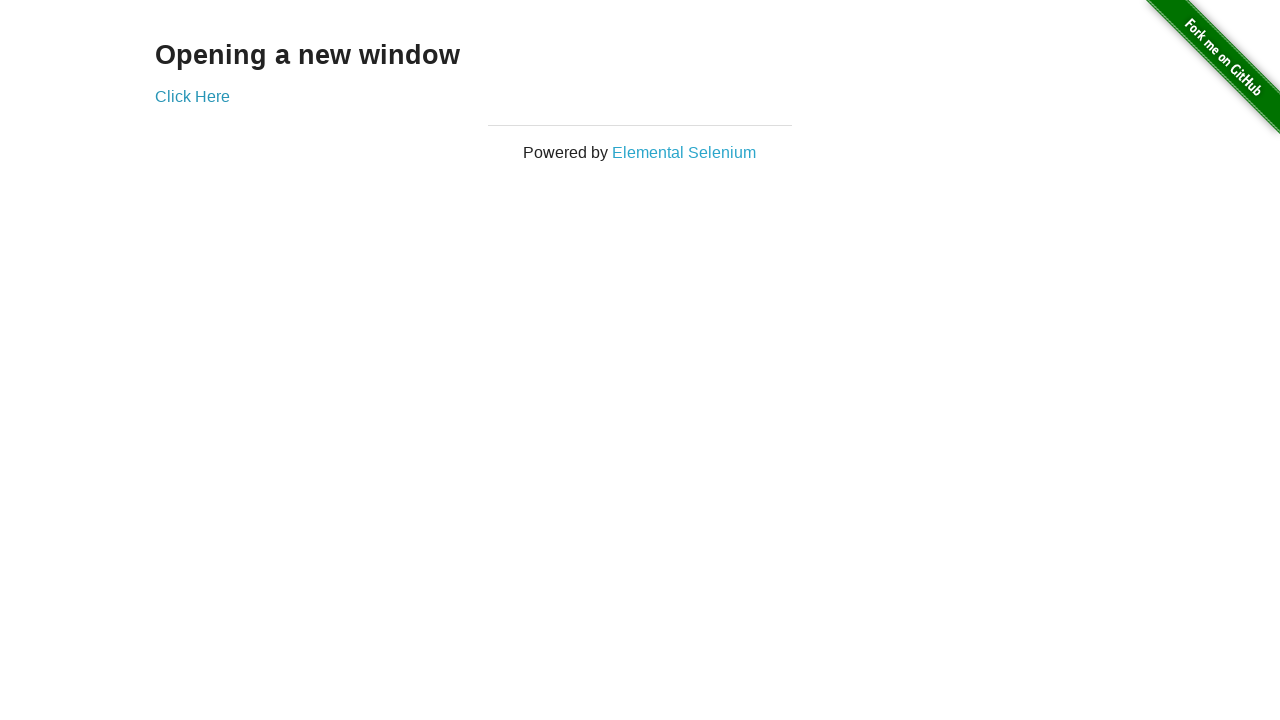

Switched to first window
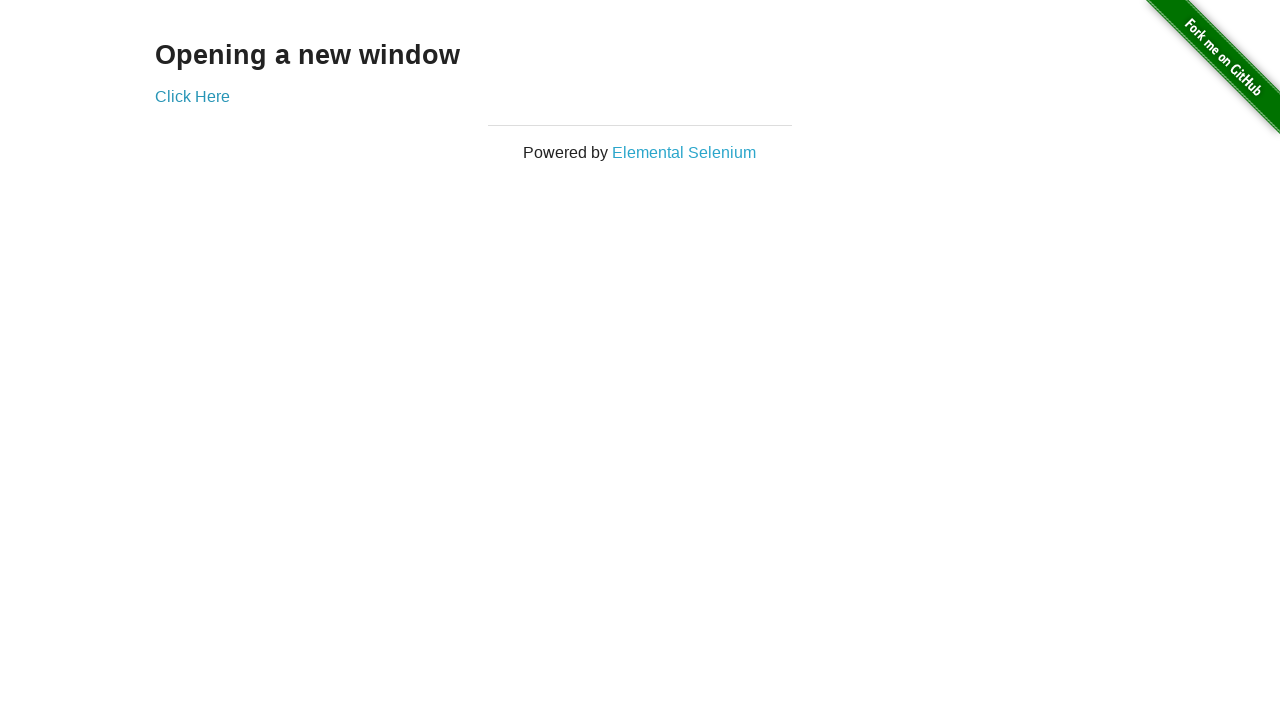

Verified first window title is 'The Internet'
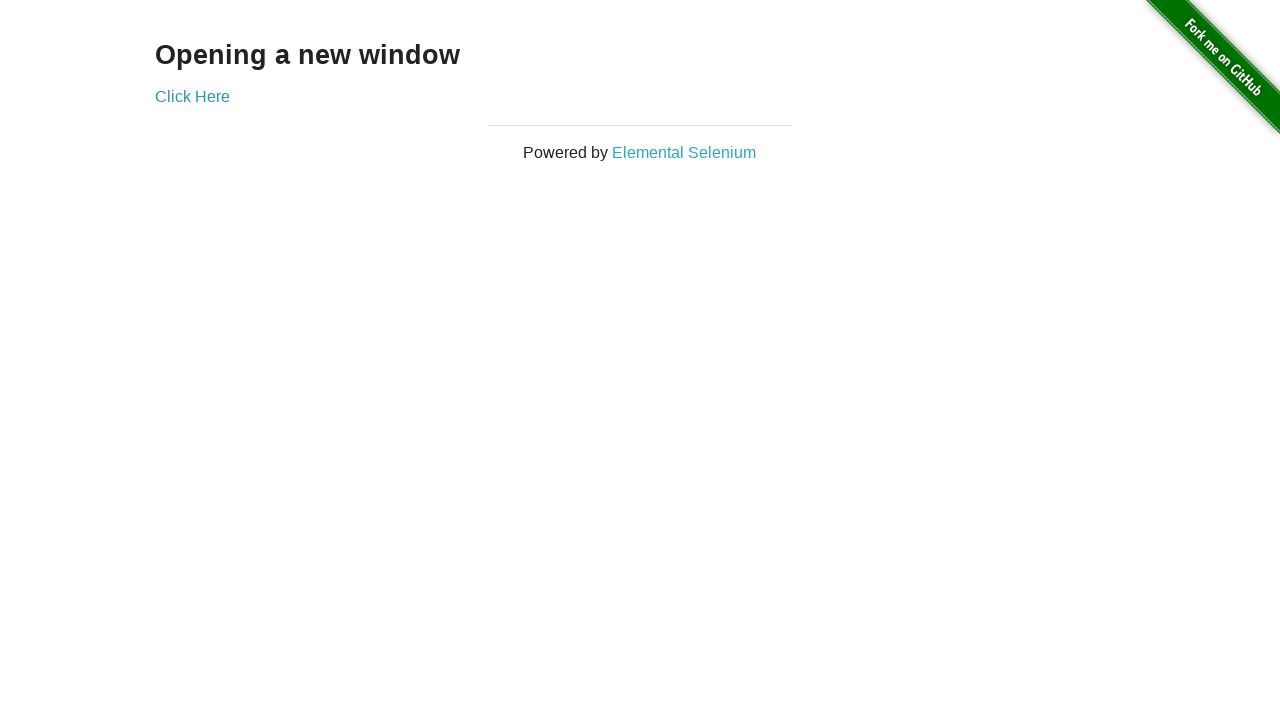

Switched to new window (last in pages array)
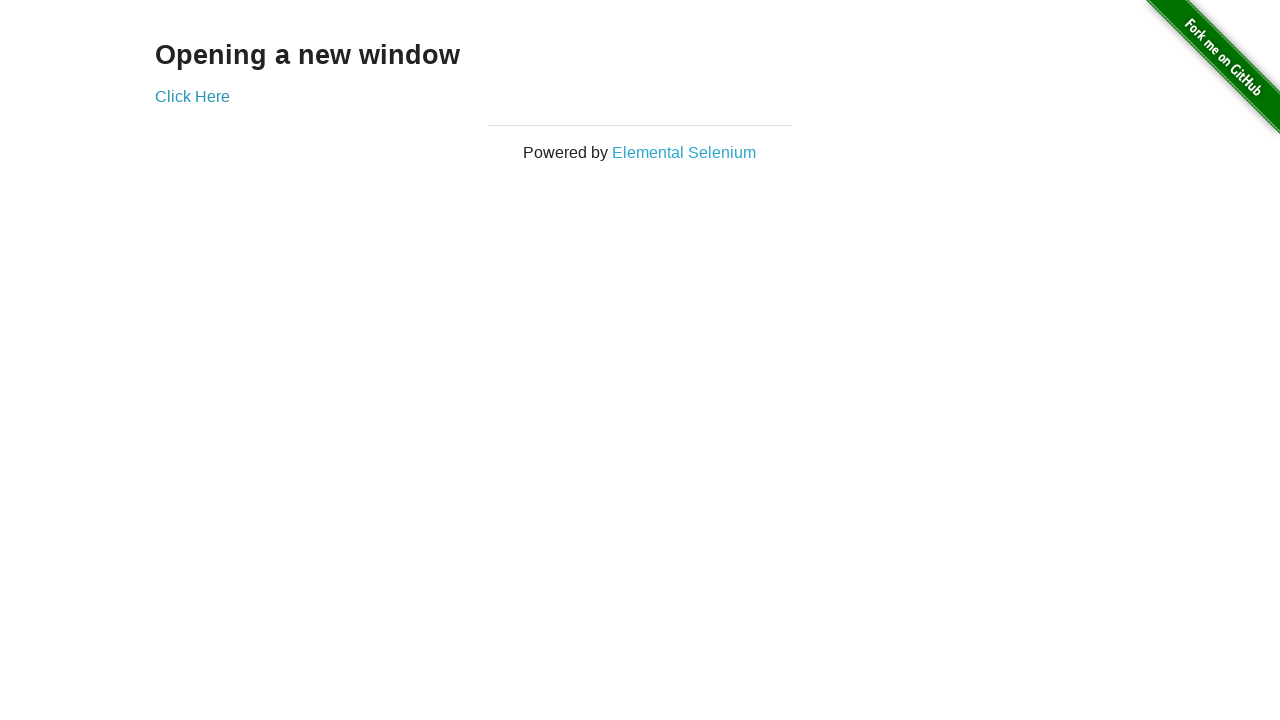

Waited for new window to load completely
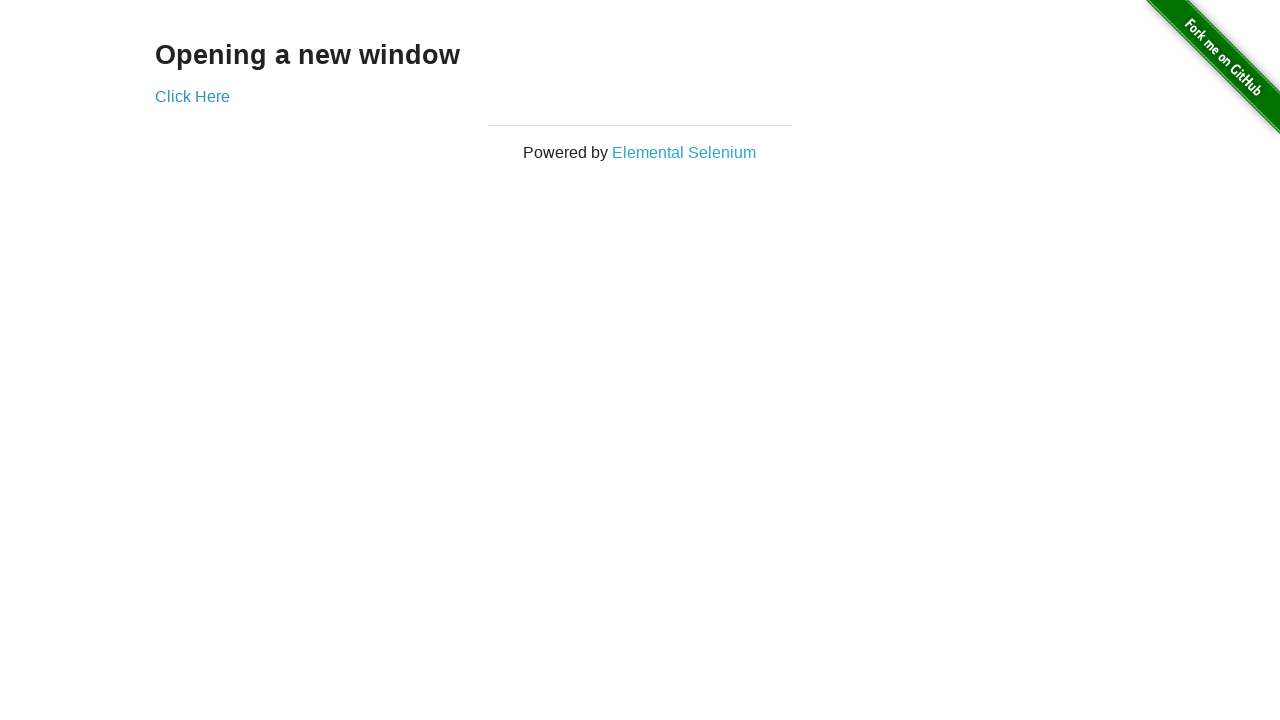

Verified new window title is 'New Window'
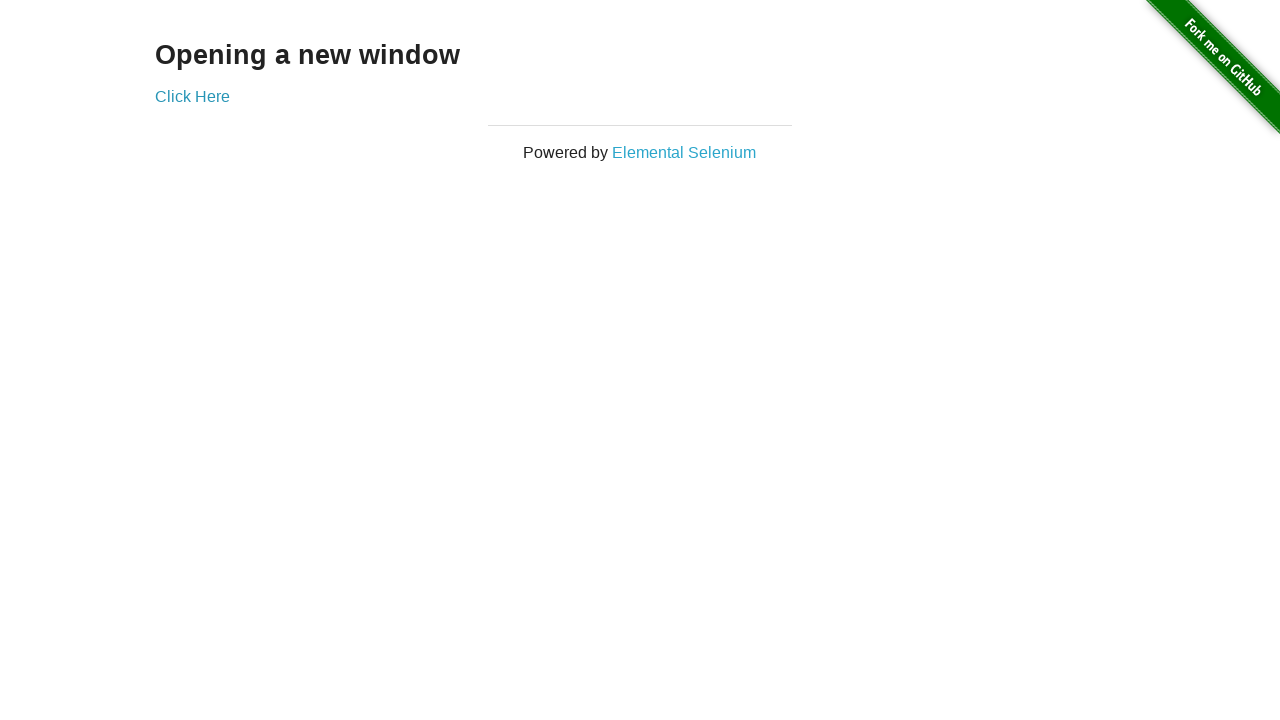

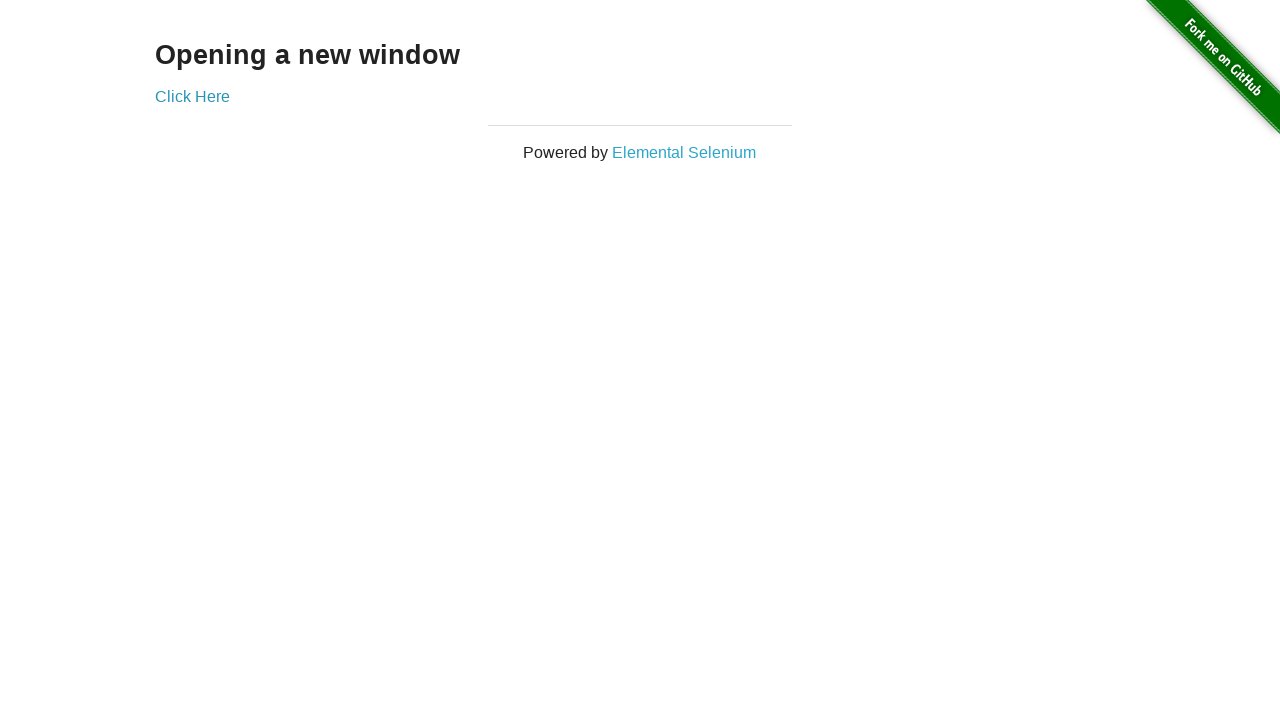